Tests navigation by clicking on A/B Testing link, verifying the page title, then navigating back and verifying the home page title

Starting URL: https://practice.cydeo.com

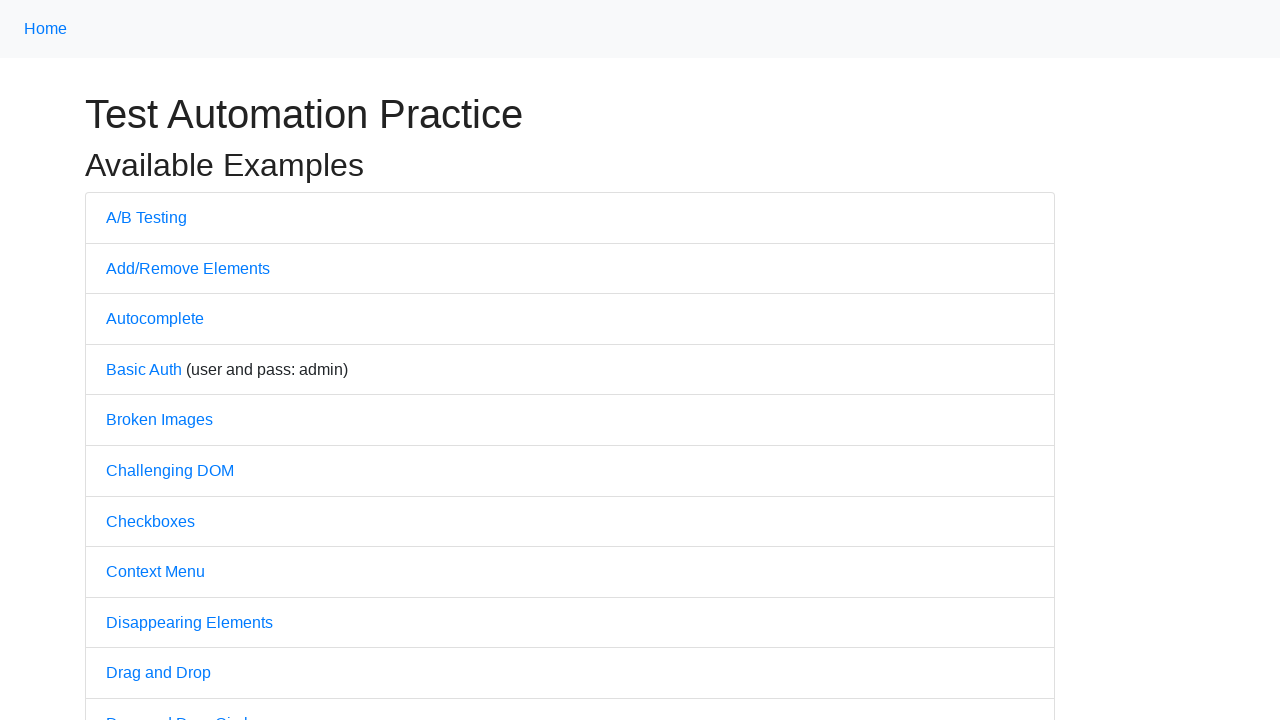

Clicked on A/B Testing link at (146, 217) on text=A/B Testing
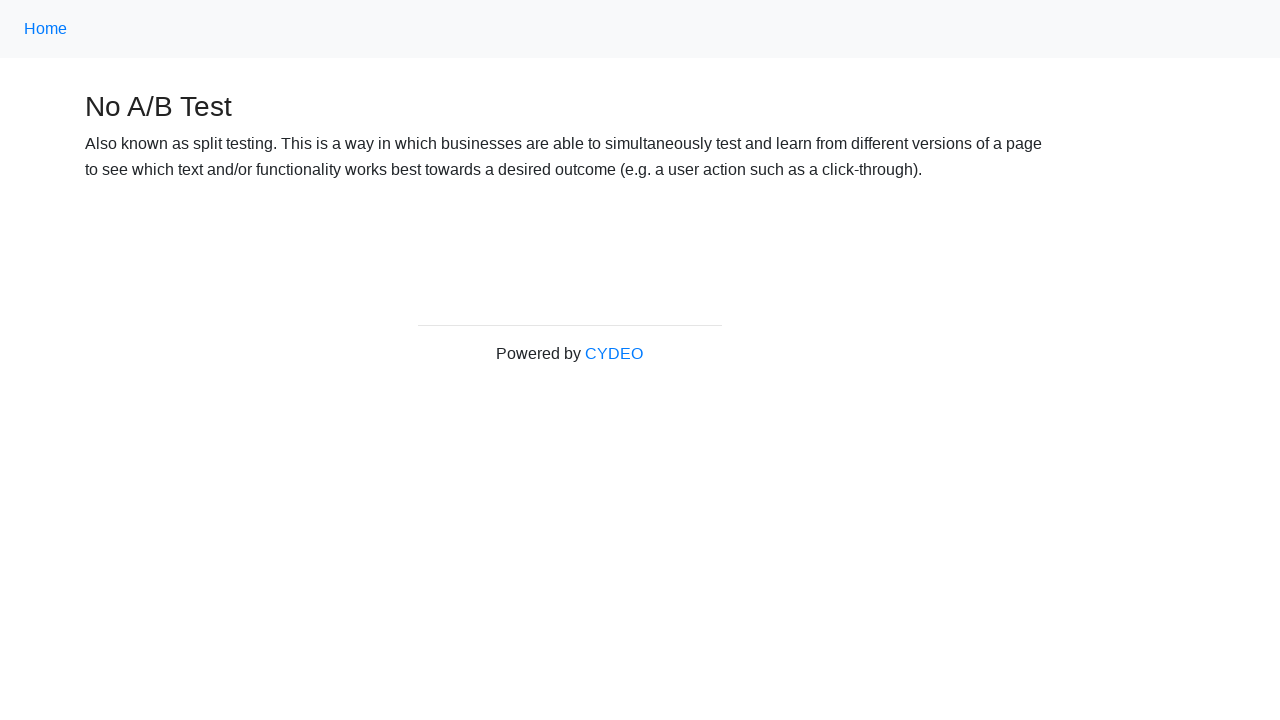

Verified A/B Testing page title is 'No A/B Test'
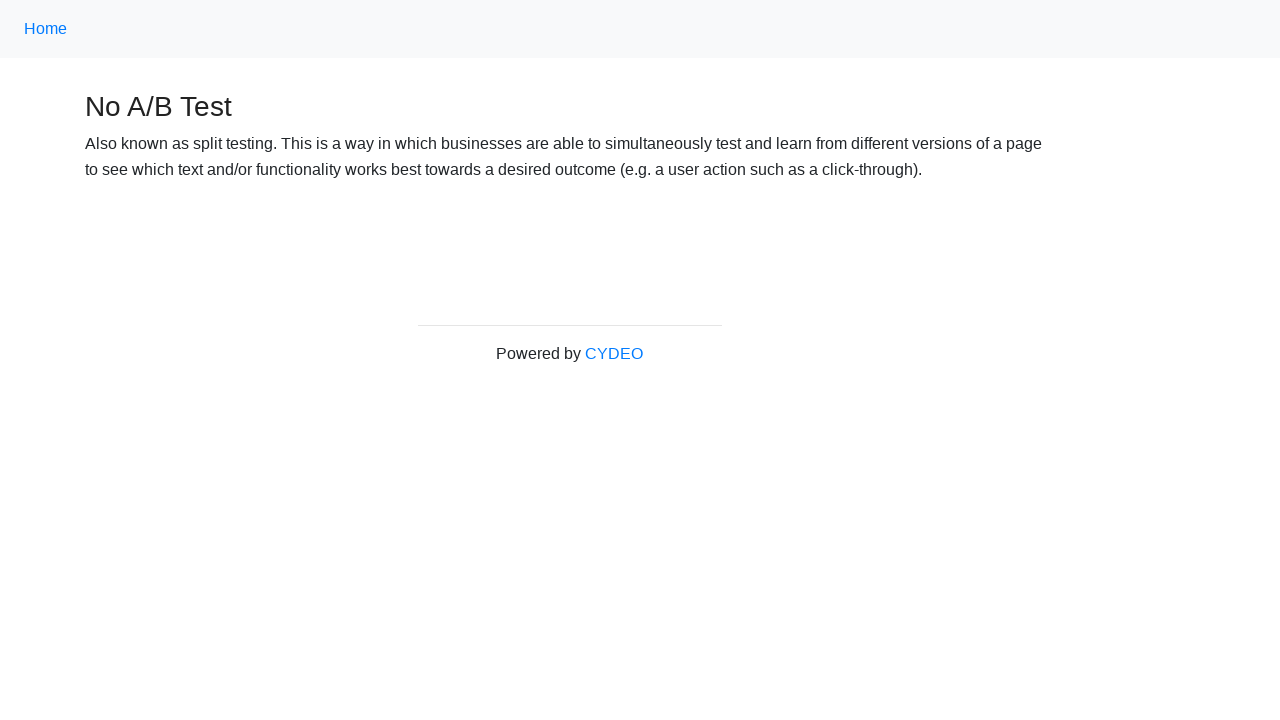

Navigated back to home page
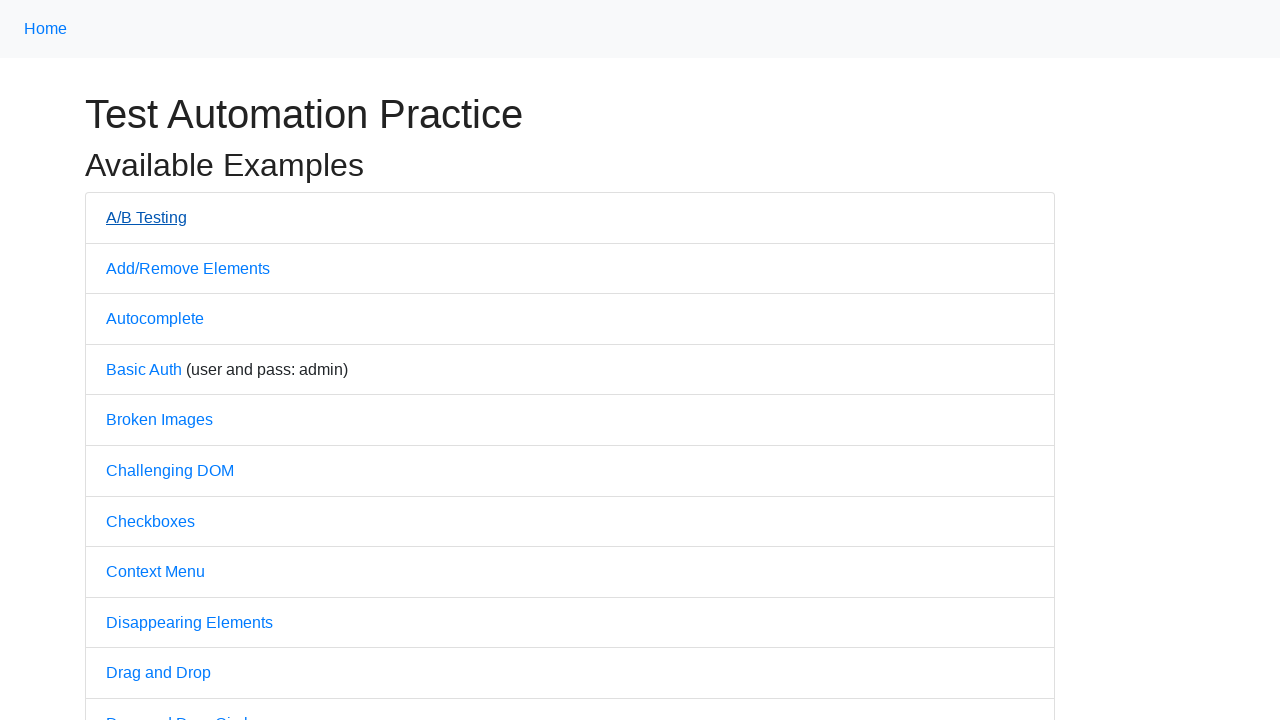

Verified home page title is 'Practice'
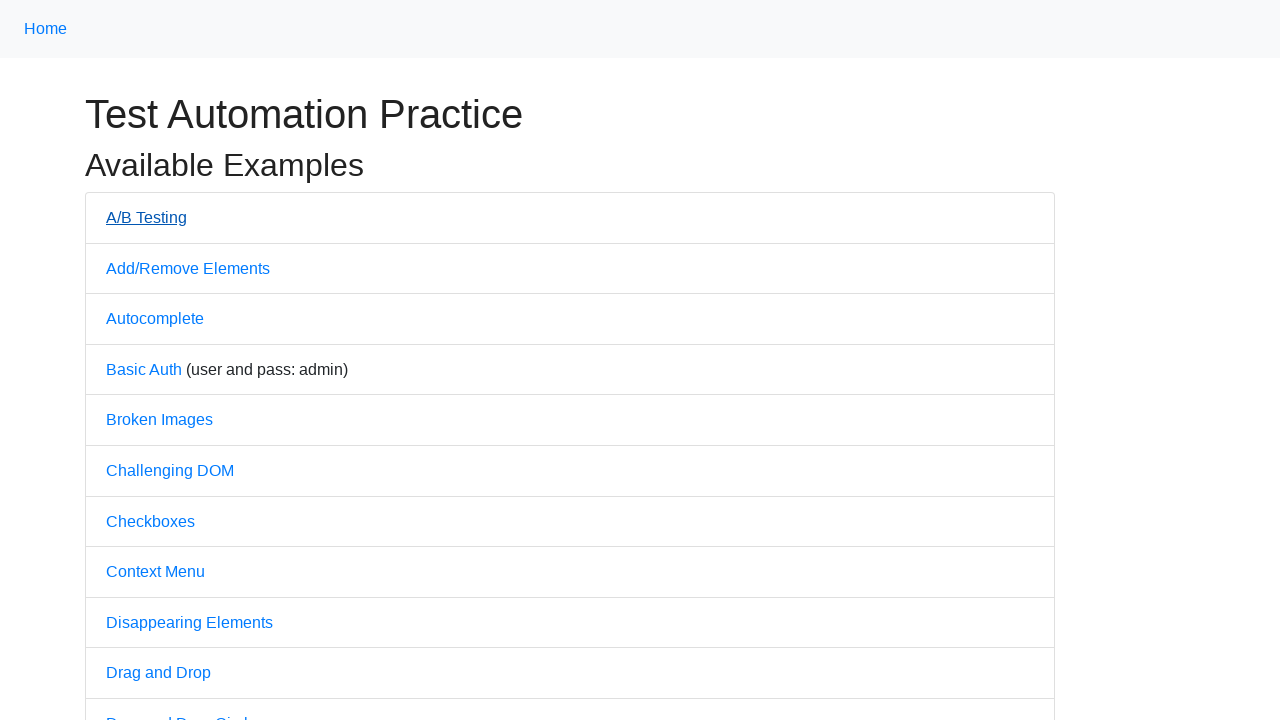

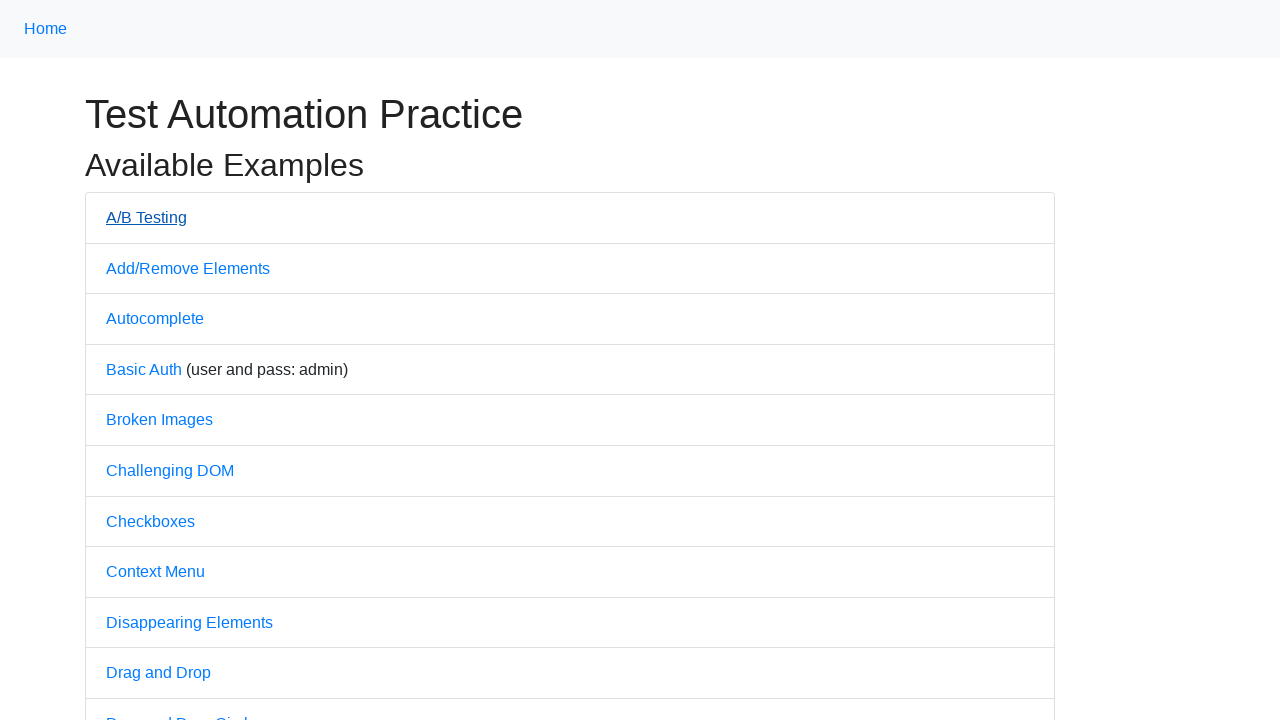